Tests explicit wait functionality by clicking a button that triggers an alert after a delay, then accepting the alert

Starting URL: https://letcode.in/waits

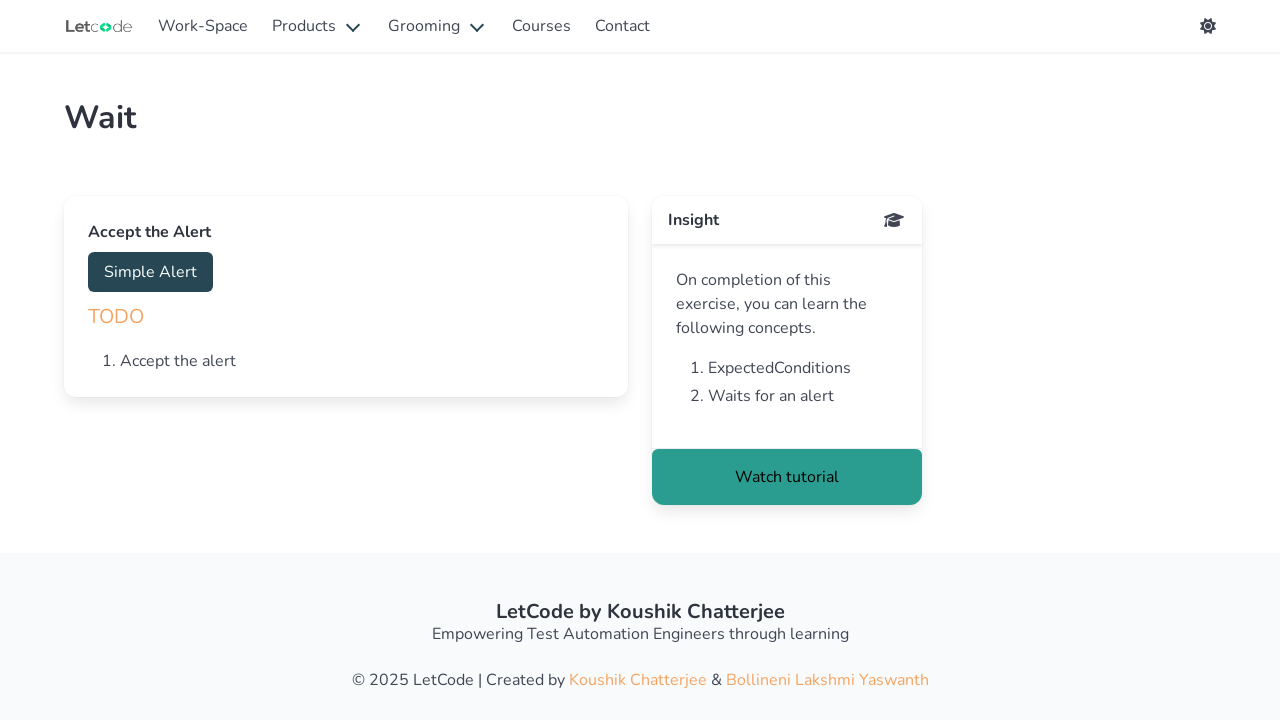

Navigated to explicit wait test page
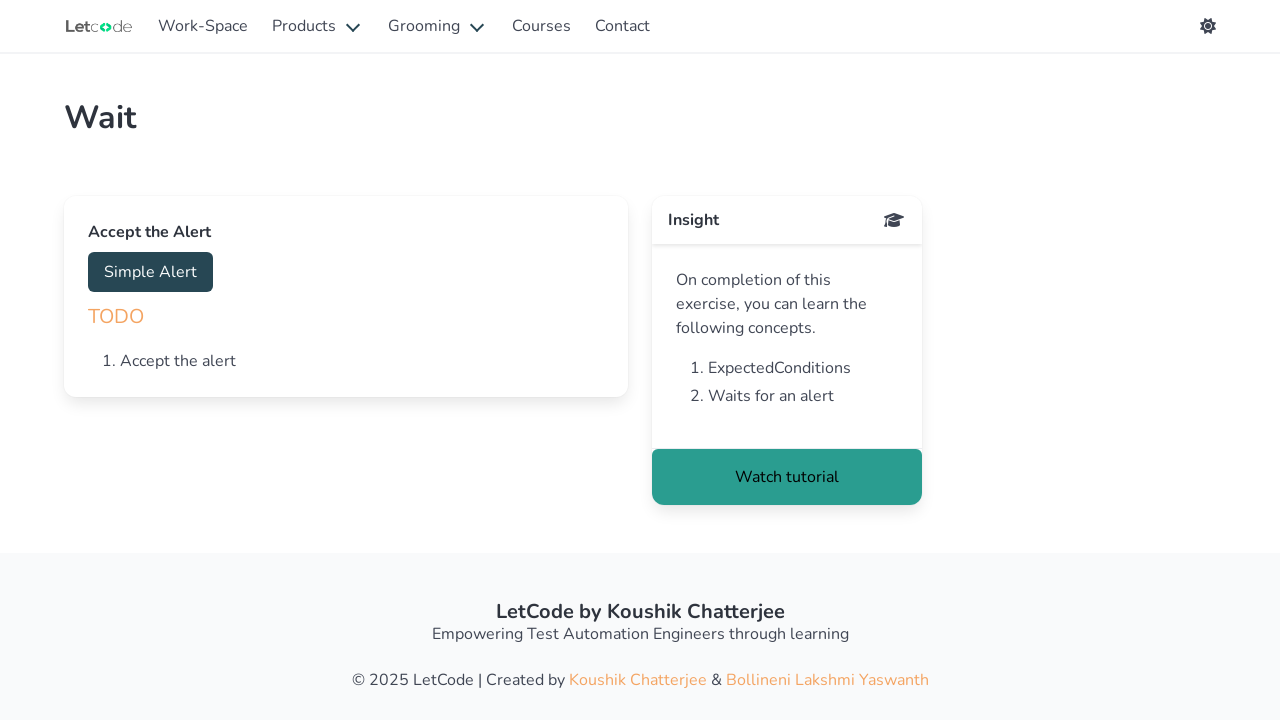

Clicked button that triggers delayed alert at (150, 272) on button#accept
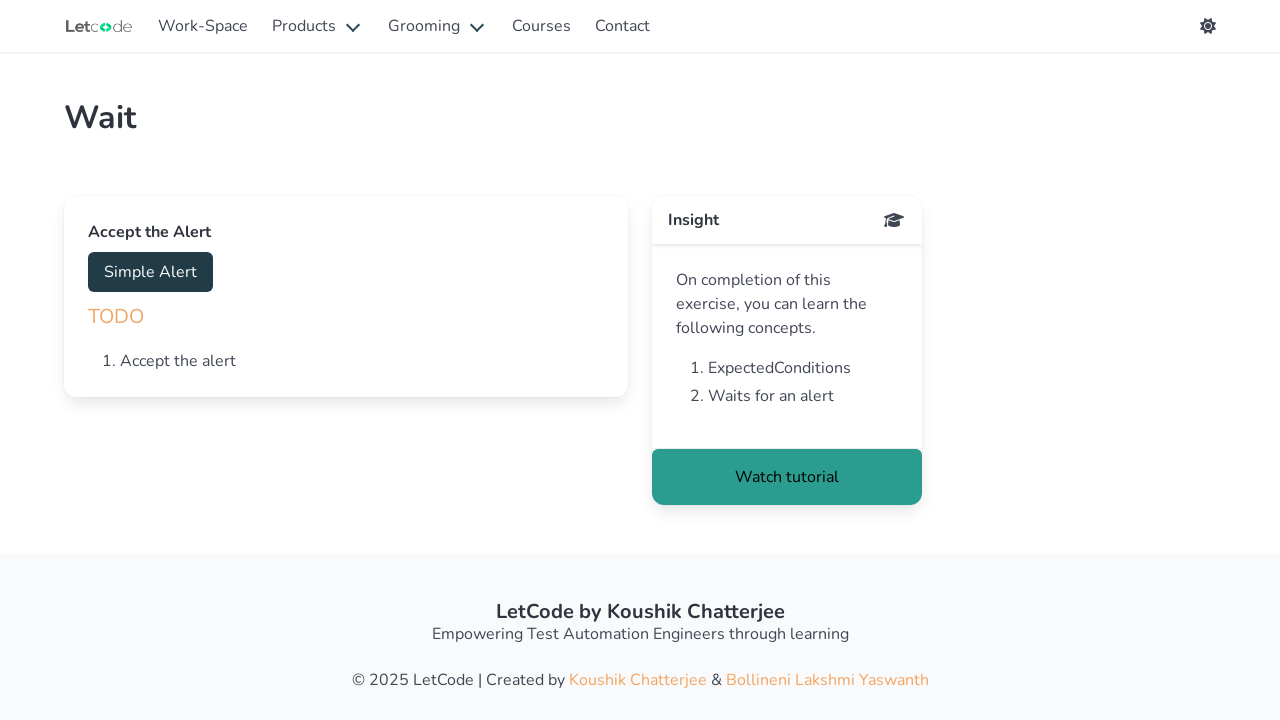

Set up dialog handler to accept alerts
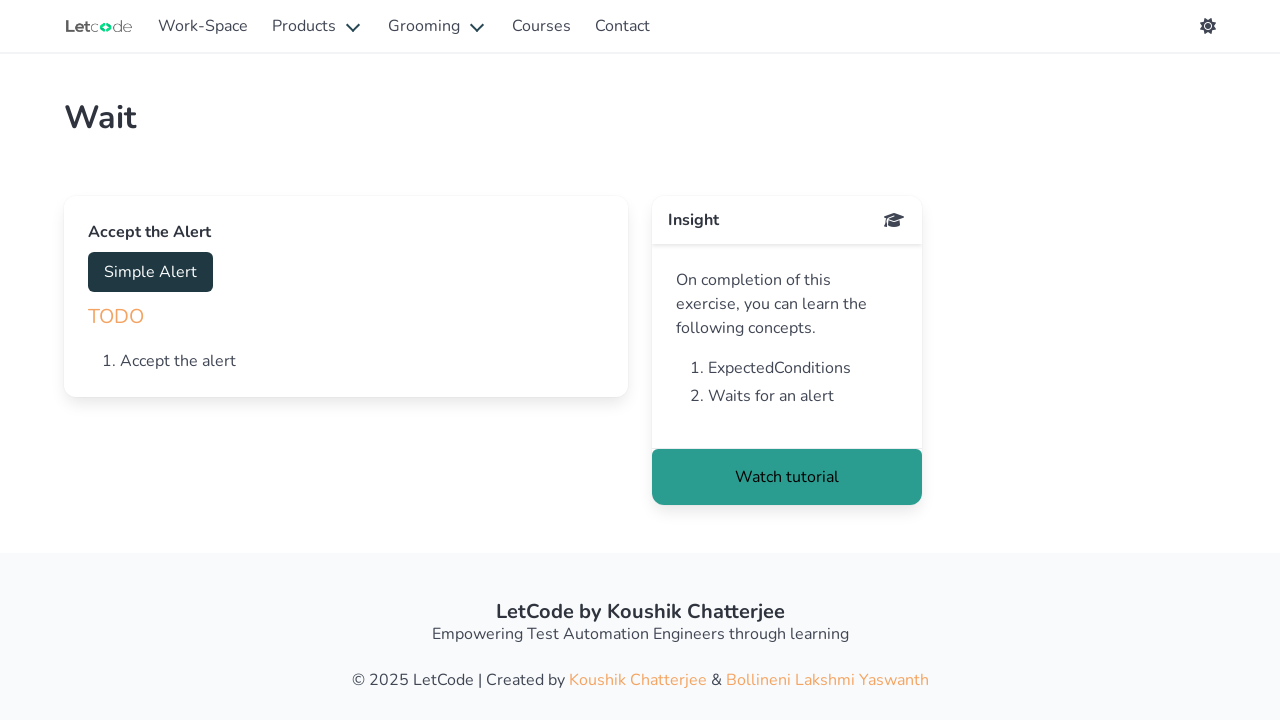

Alert appeared and was accepted
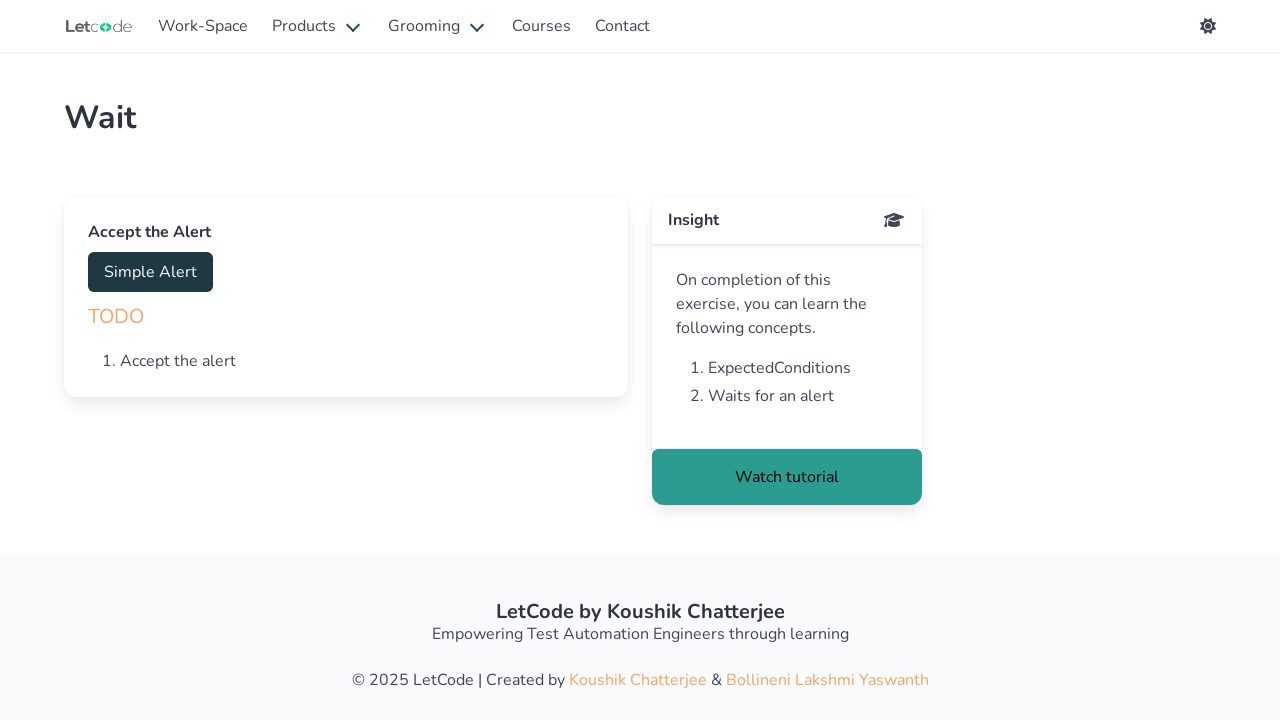

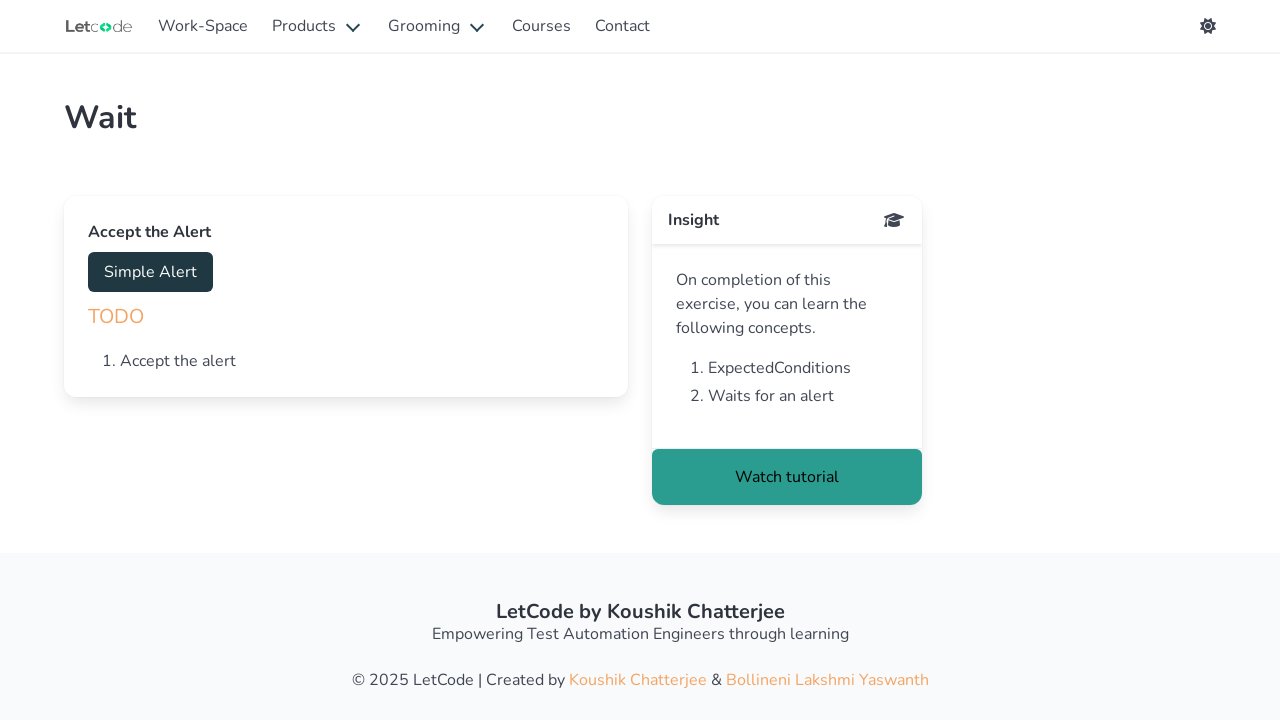